Tests input with type='textarea' attribute using CSS selector

Starting URL: http://sahitest.com/demo/formTest.htm

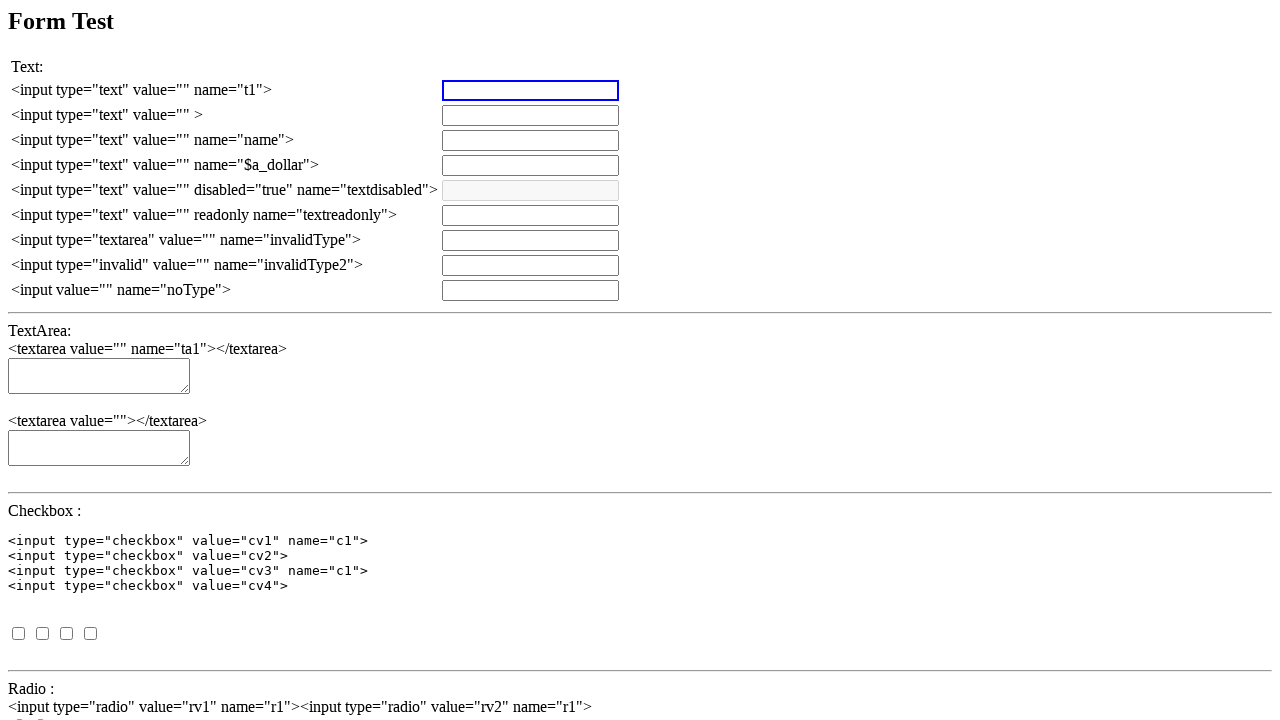

Set up dialog handler to accept alerts
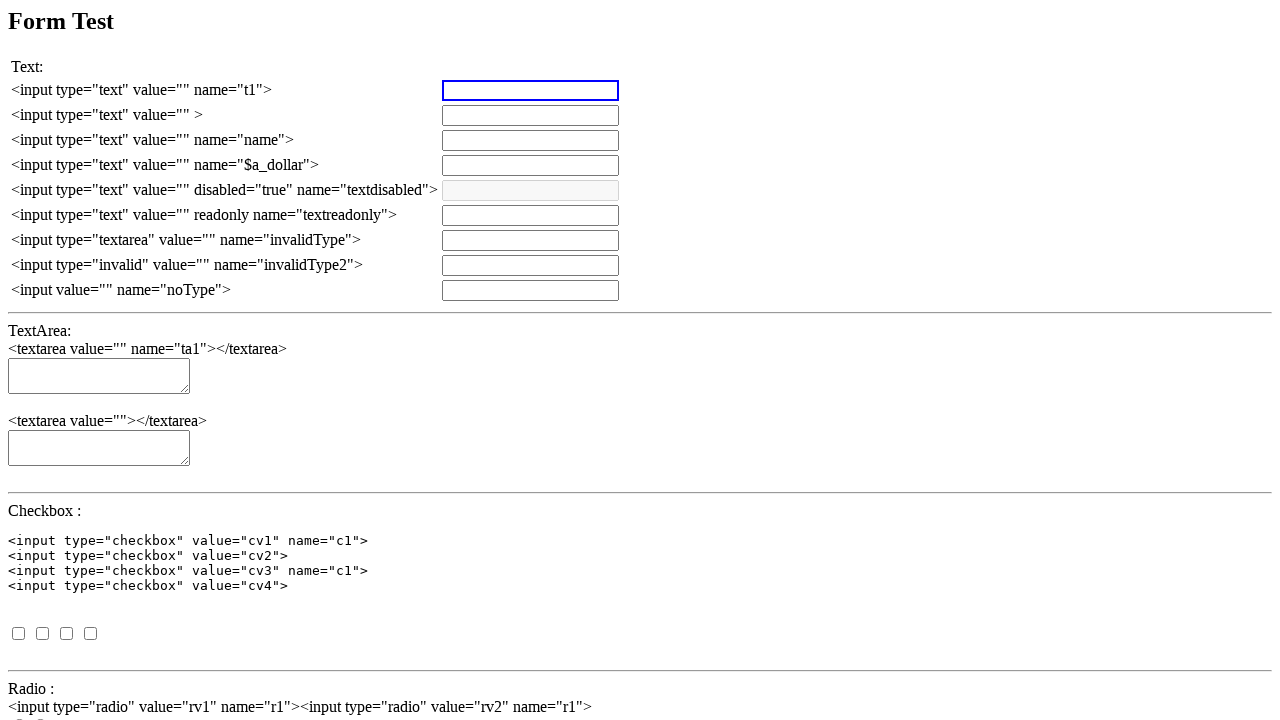

Cleared textarea input field using CSS selector on input[type='textarea']
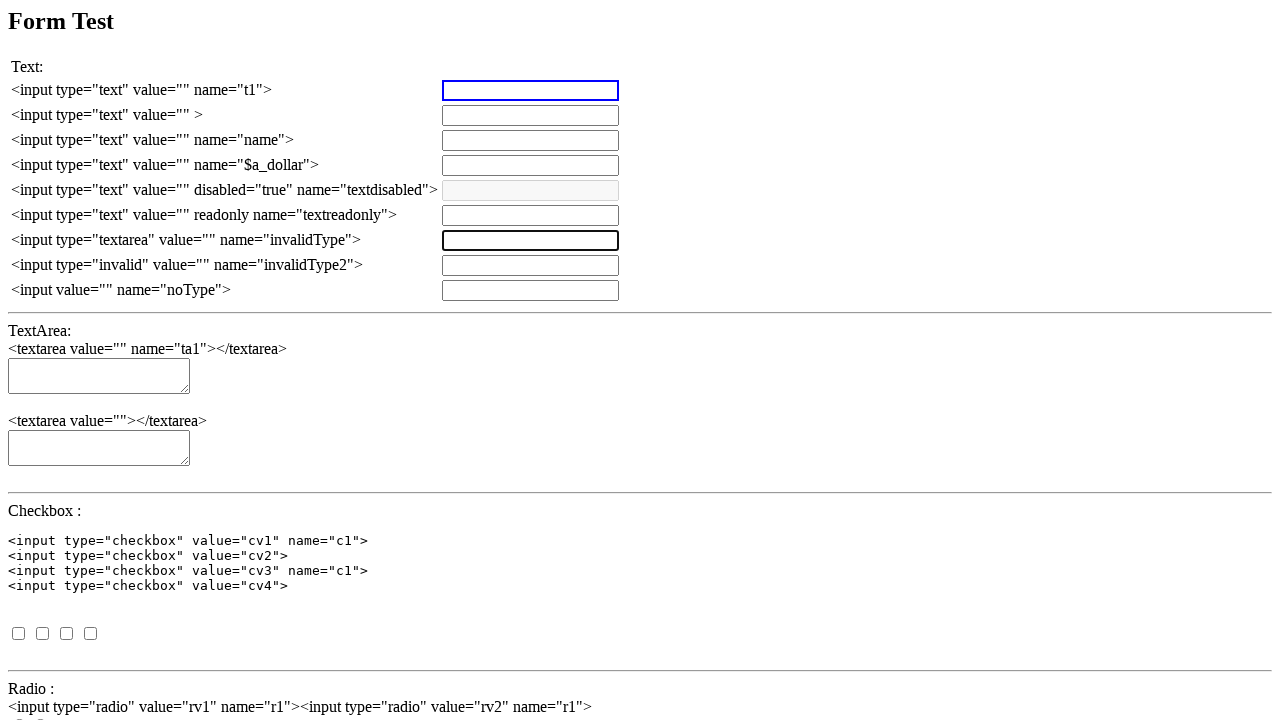

Filled textarea input field with test text '测试输入' on input[type='textarea']
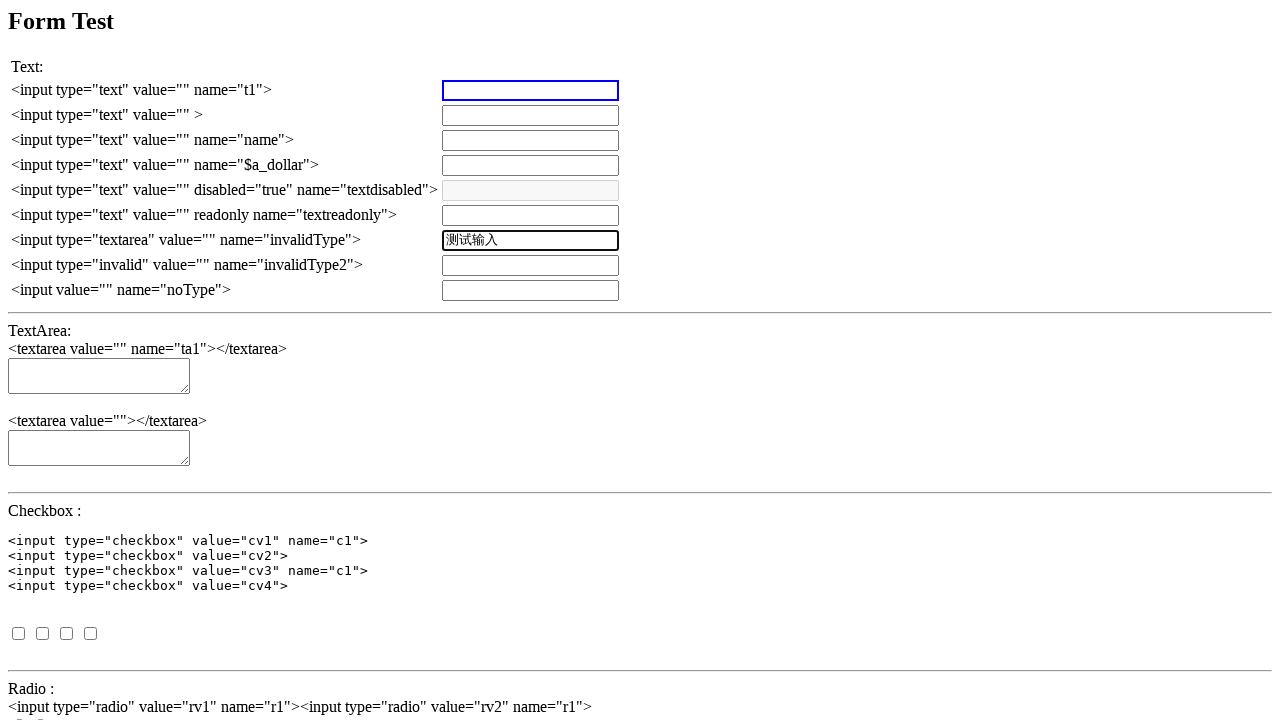

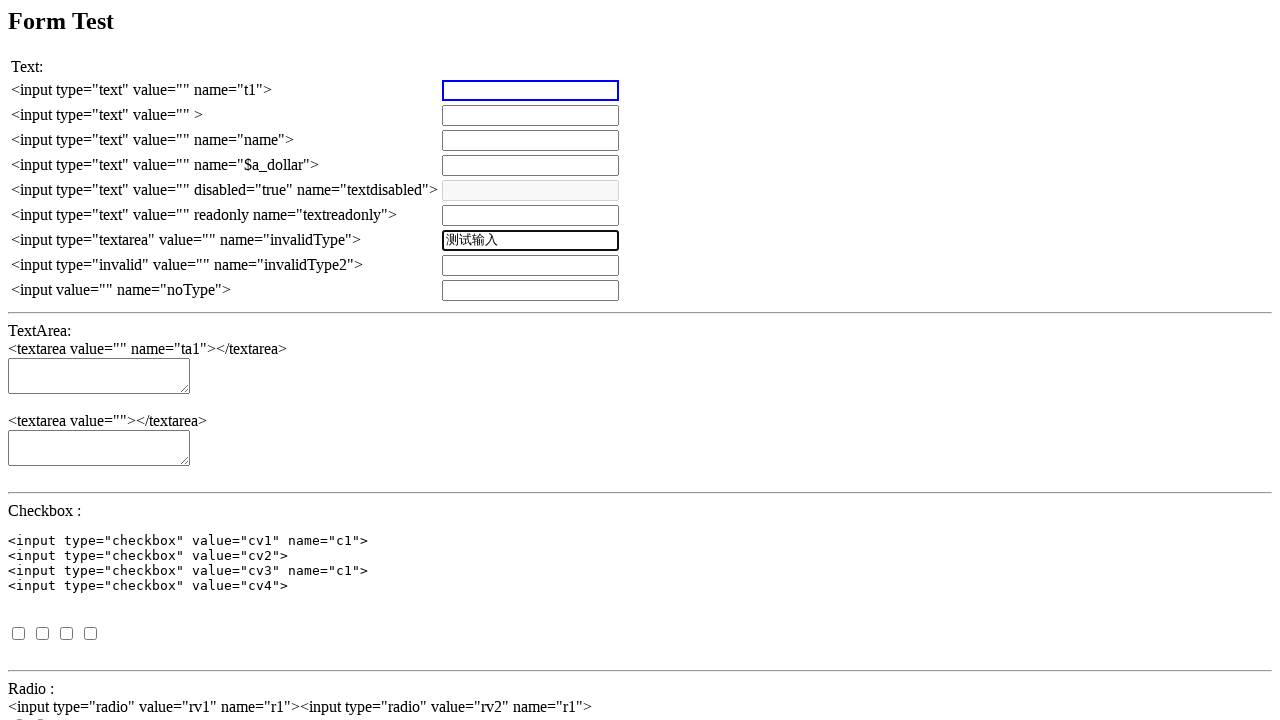